Tests the radio button menu by clicking on the Yes radio button option

Starting URL: https://demoqa.com/

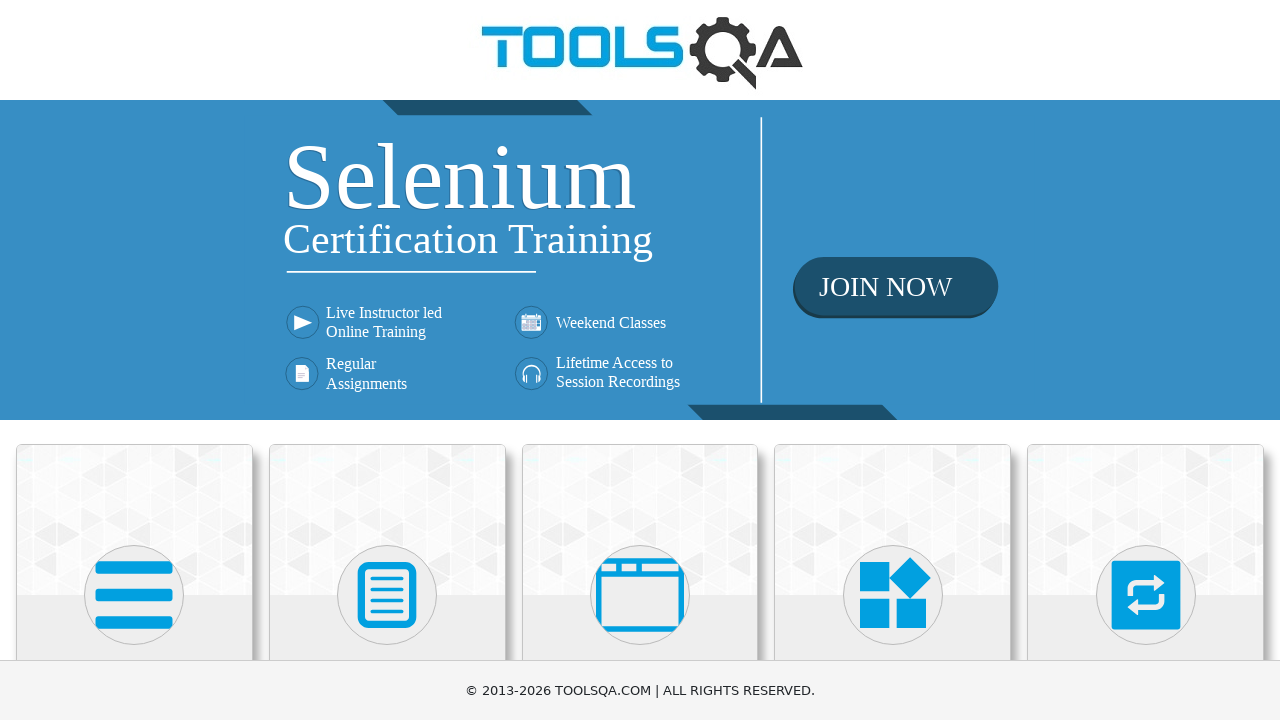

Clicked on Elements menu at (134, 360) on xpath=//h5[text()='Elements']
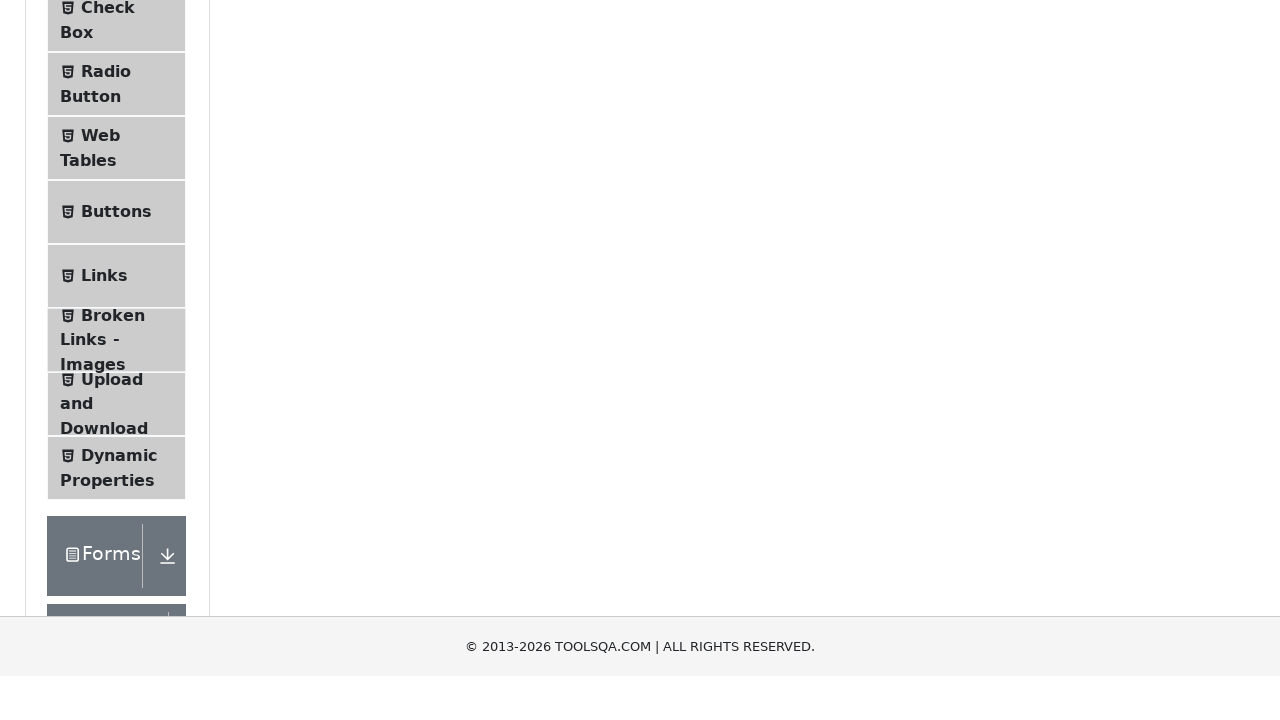

Clicked on Radio Button submenu at (106, 376) on xpath=//span[text()='Radio Button']
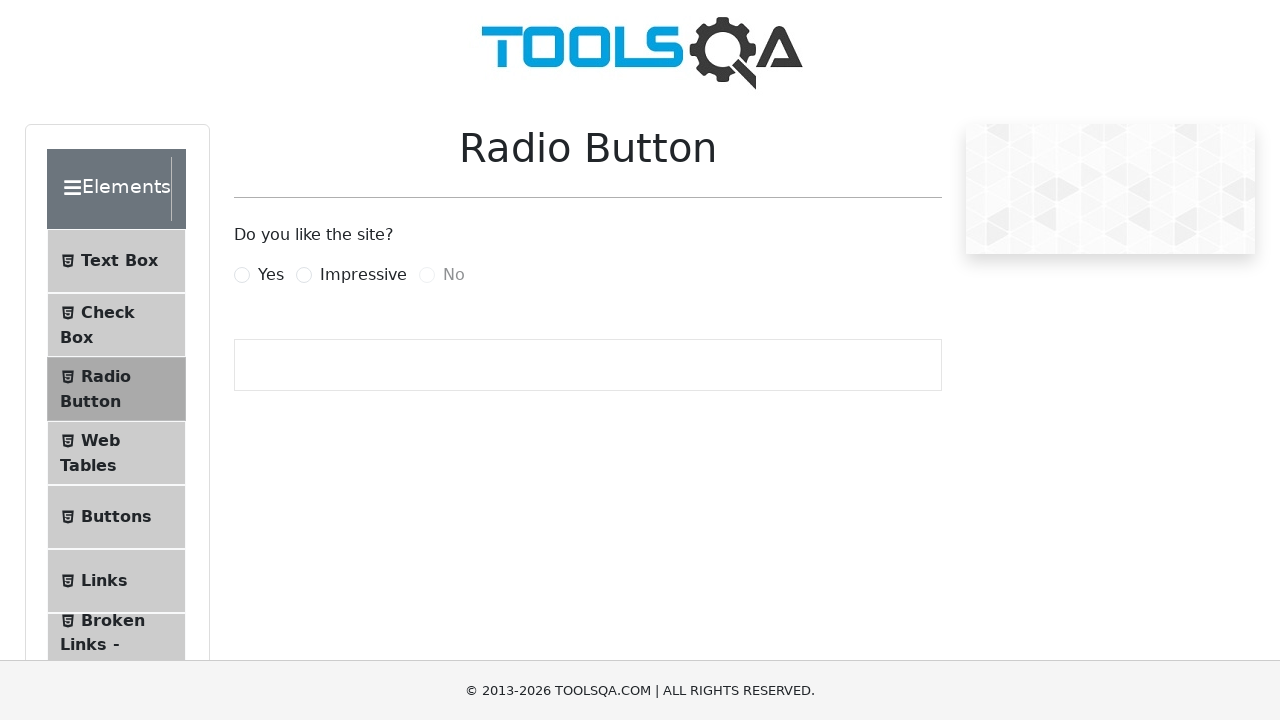

Clicked on Yes radio button option at (271, 275) on label[for='yesRadio']
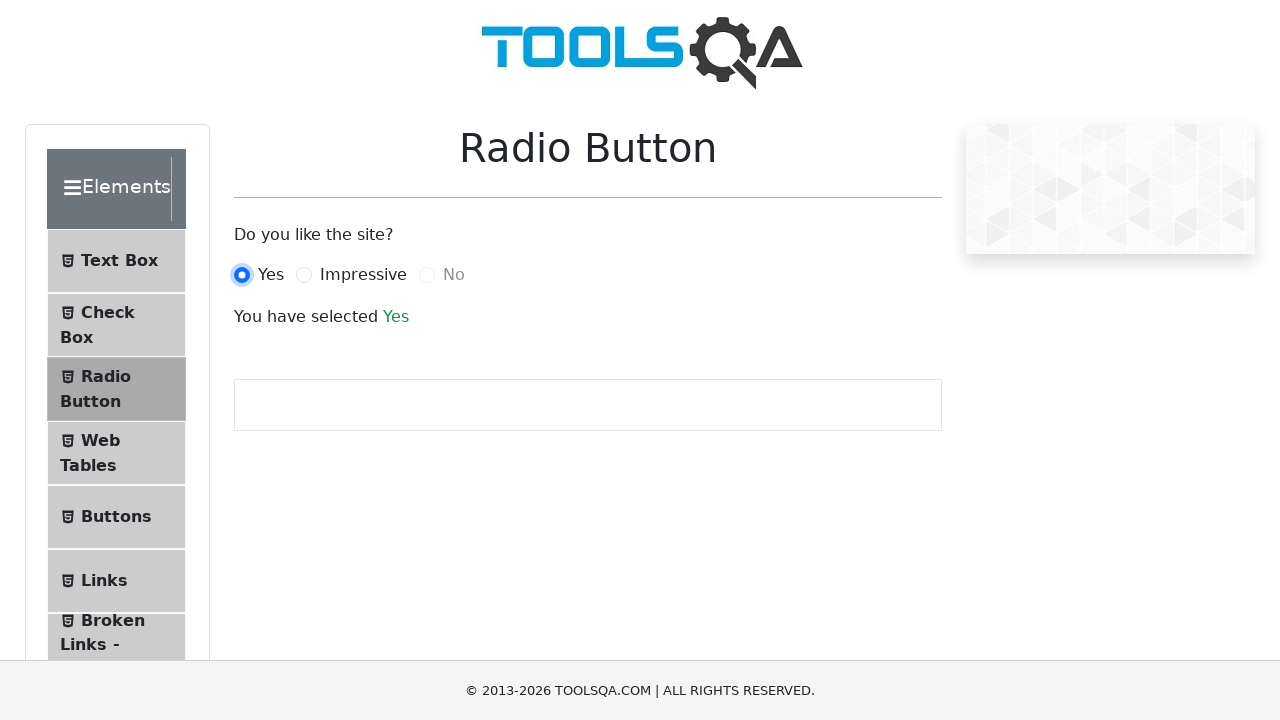

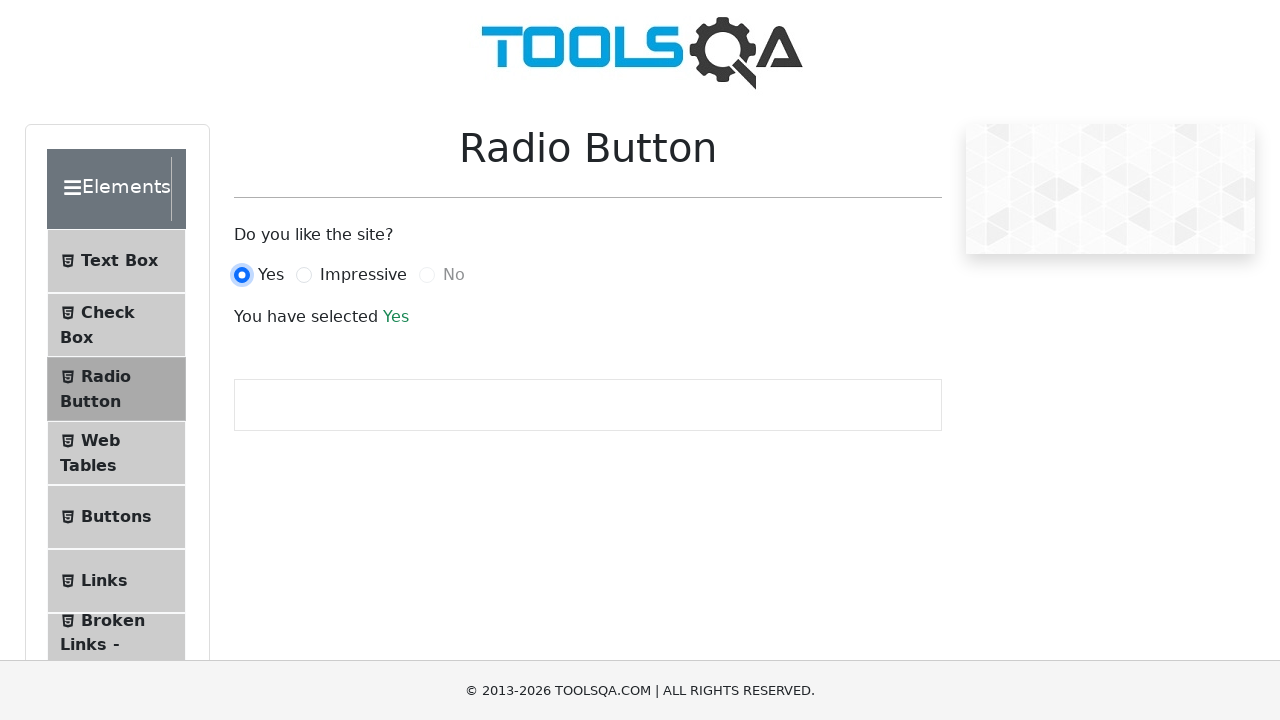